Tests opting out of A/B tests by adding an opt-out cookie after visiting the page, then refreshing to verify the page shows "No A/B Test" heading

Starting URL: http://the-internet.herokuapp.com/abtest

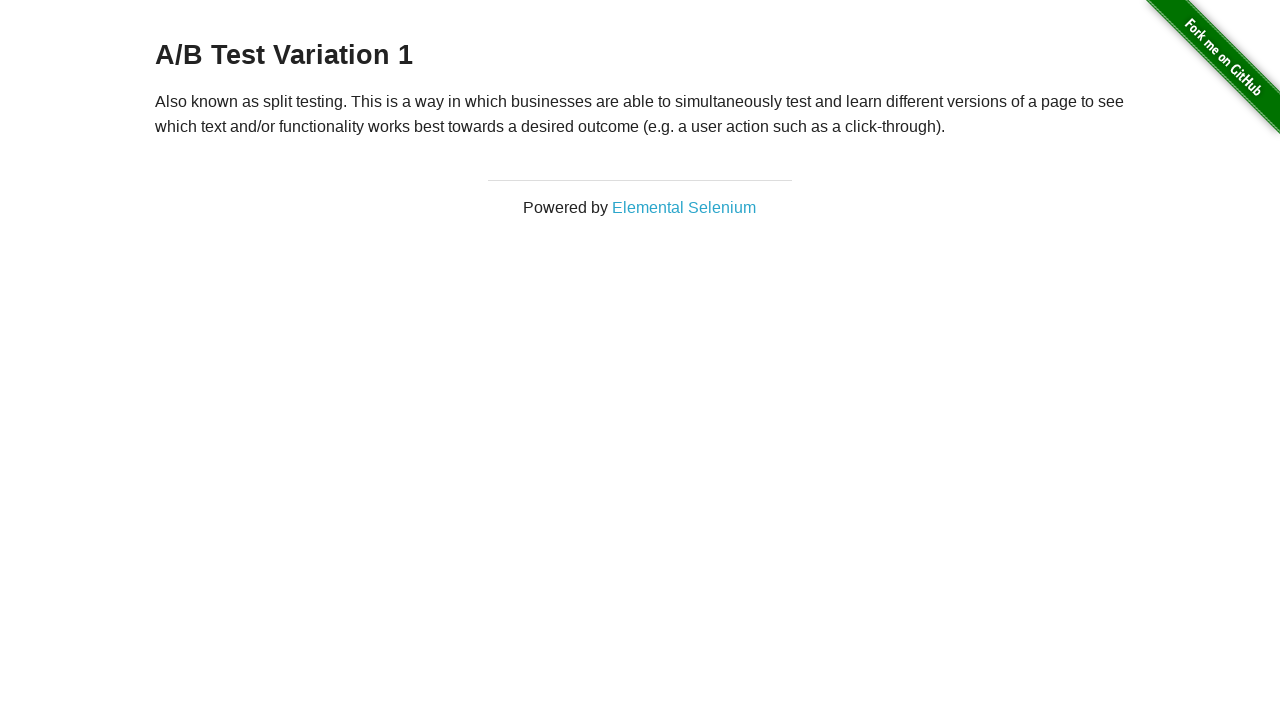

Navigated to A/B test page
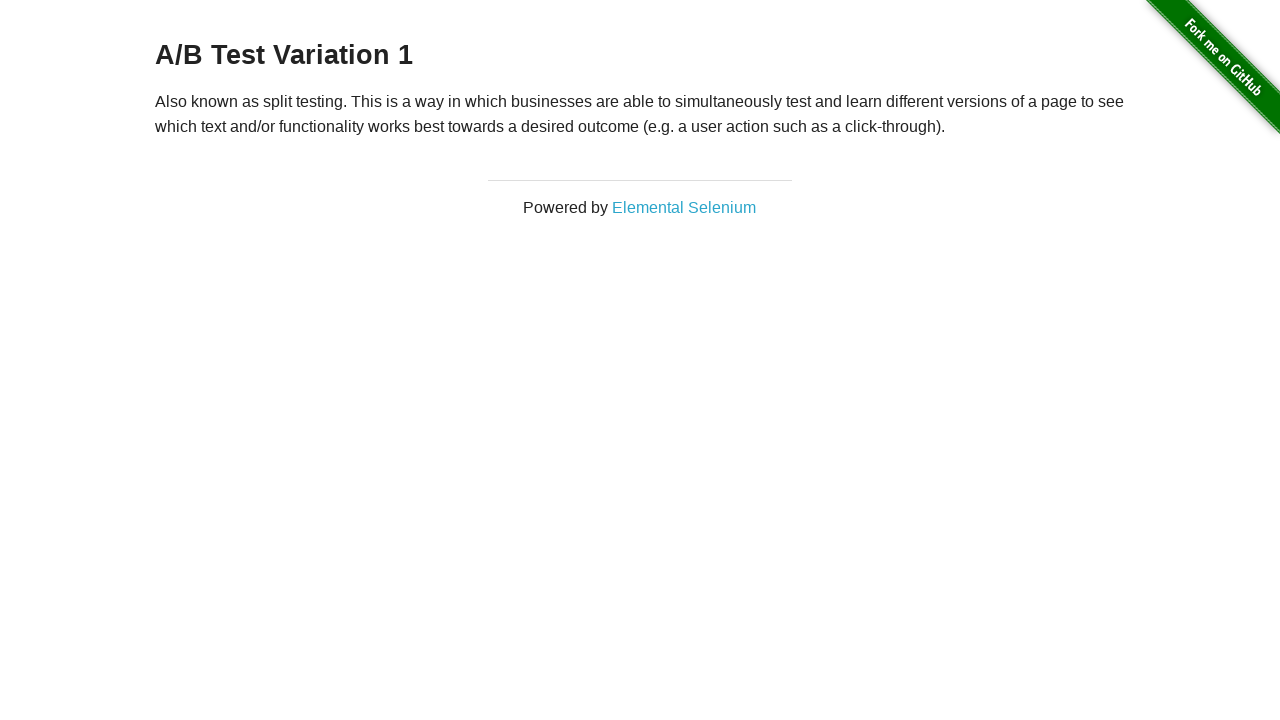

Located h3 heading element
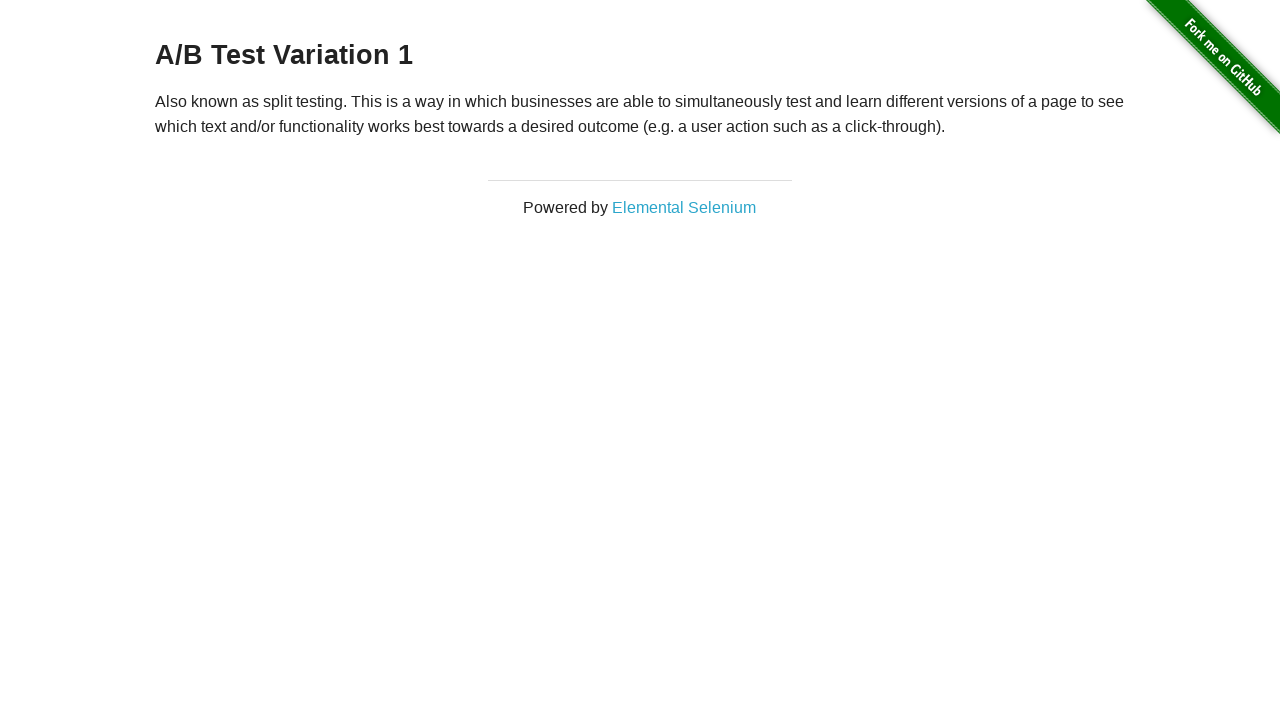

Retrieved heading text: 'A/B Test Variation 1'
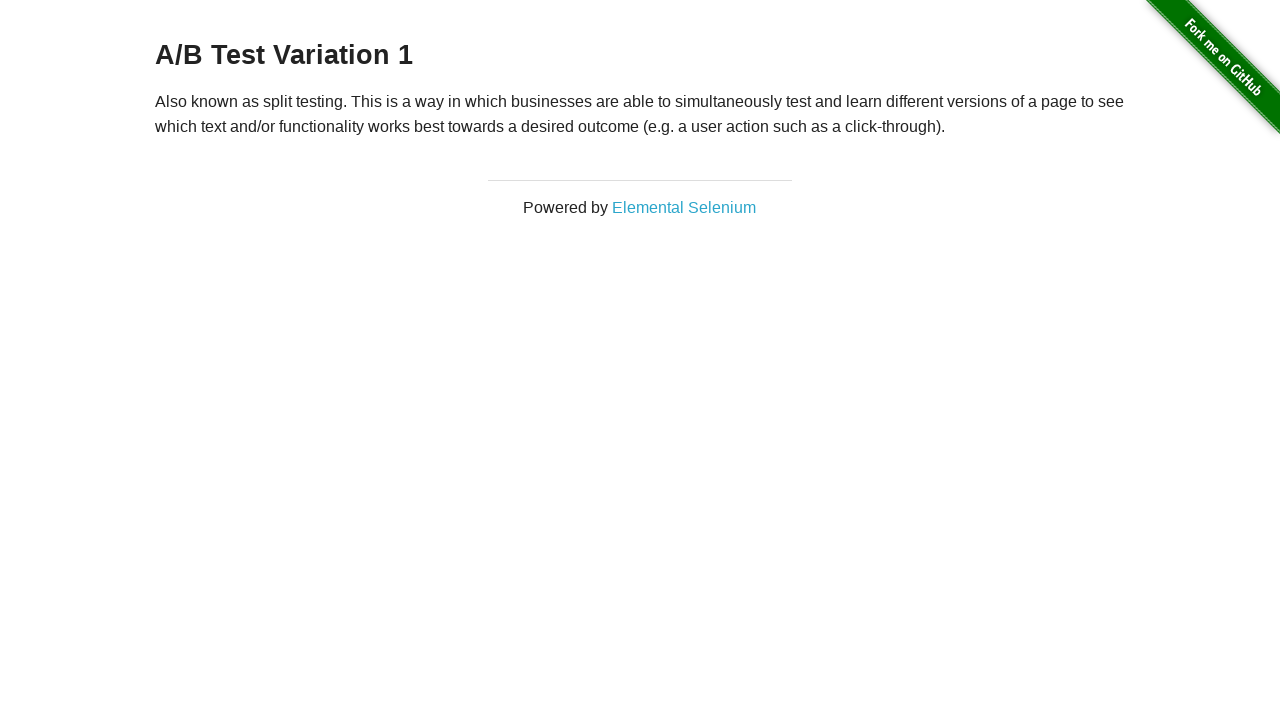

Added optimizelyOptOut cookie to opt out of A/B test
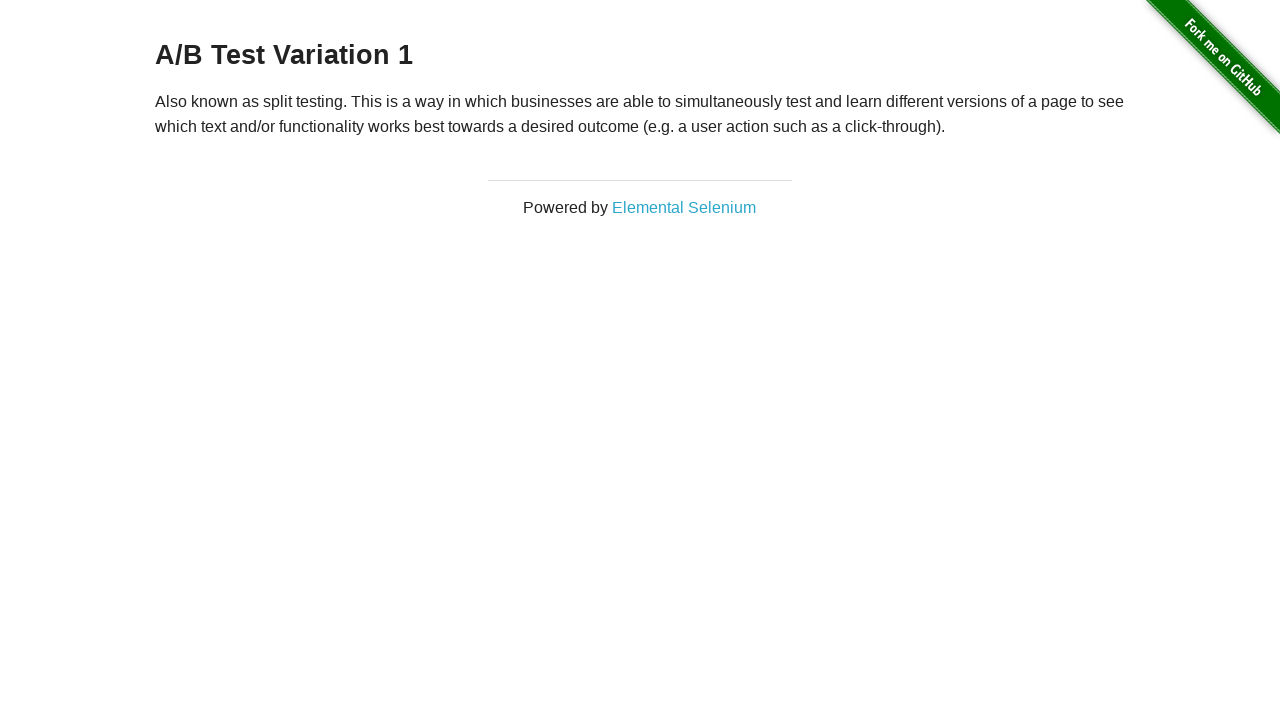

Reloaded page after adding opt-out cookie
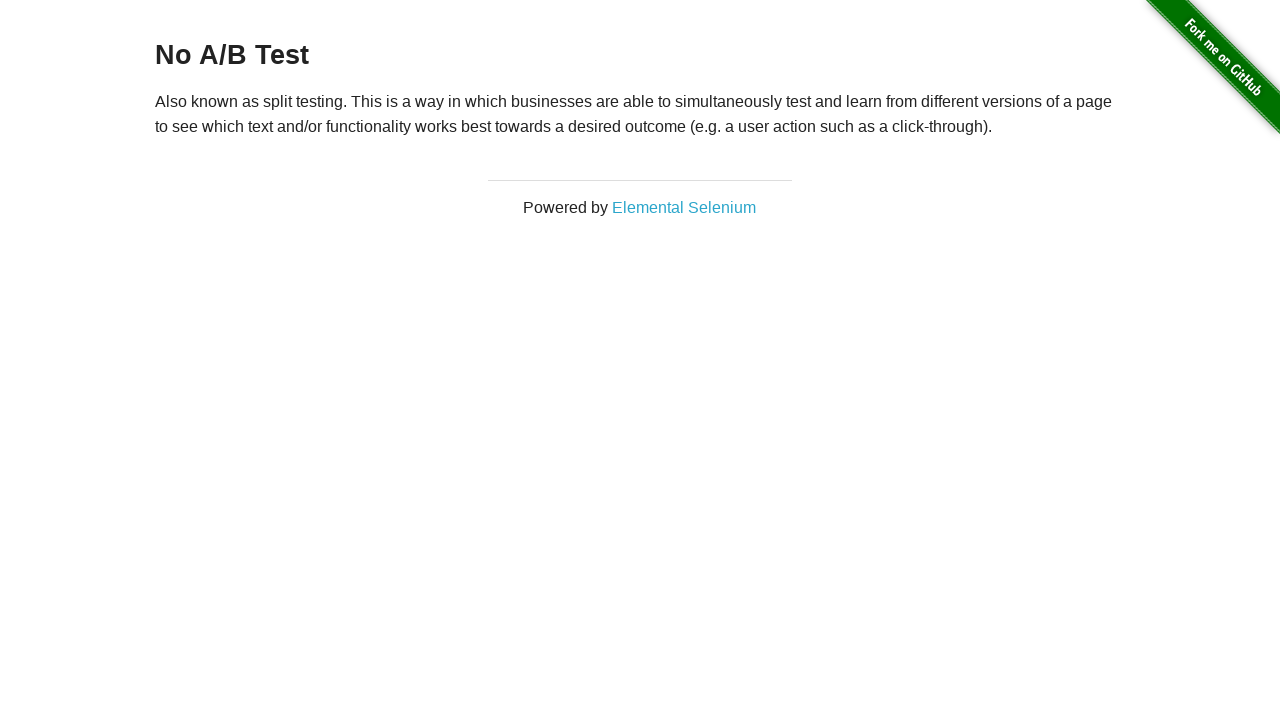

Verified h3 heading is present after opt-out
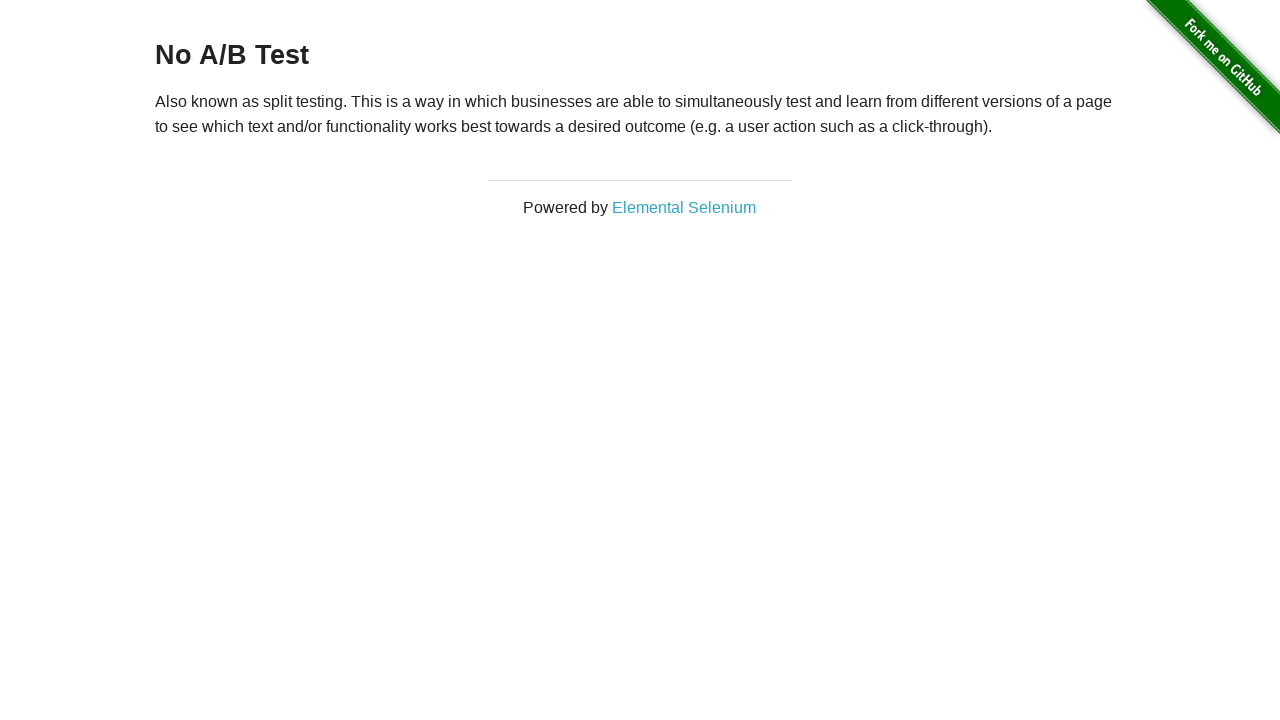

Confirmed heading text now shows: 'No A/B Test'
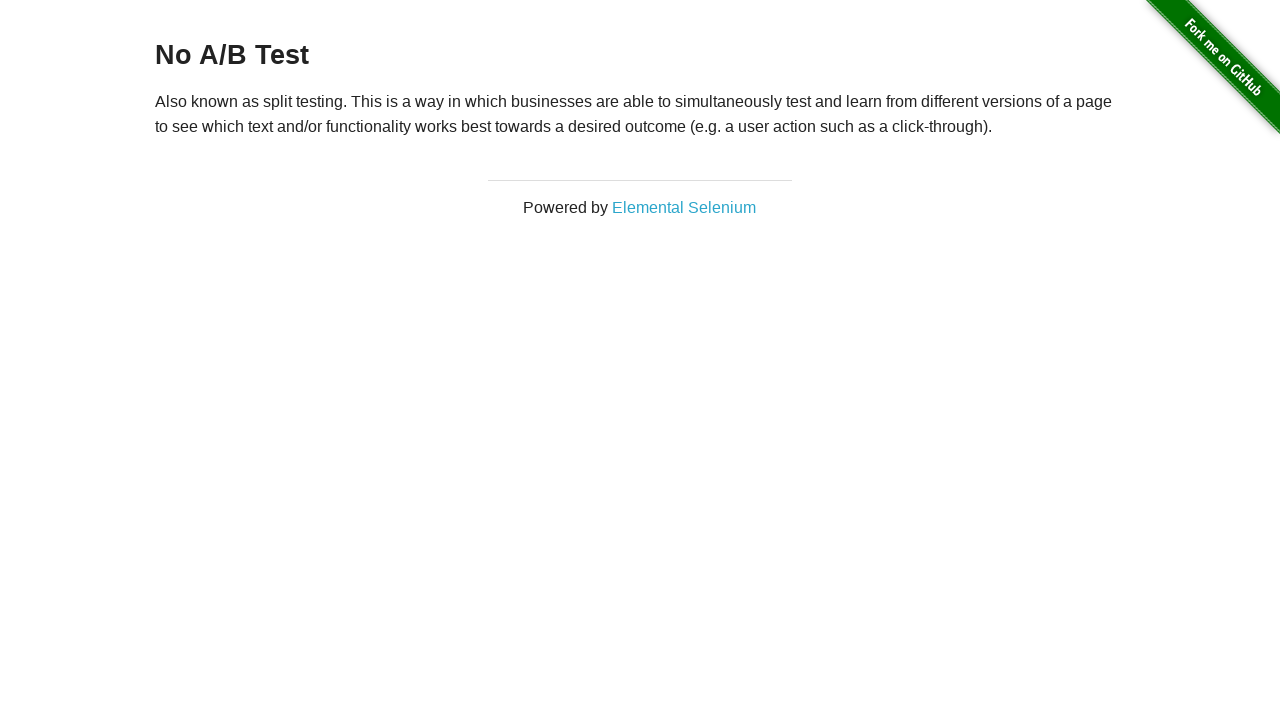

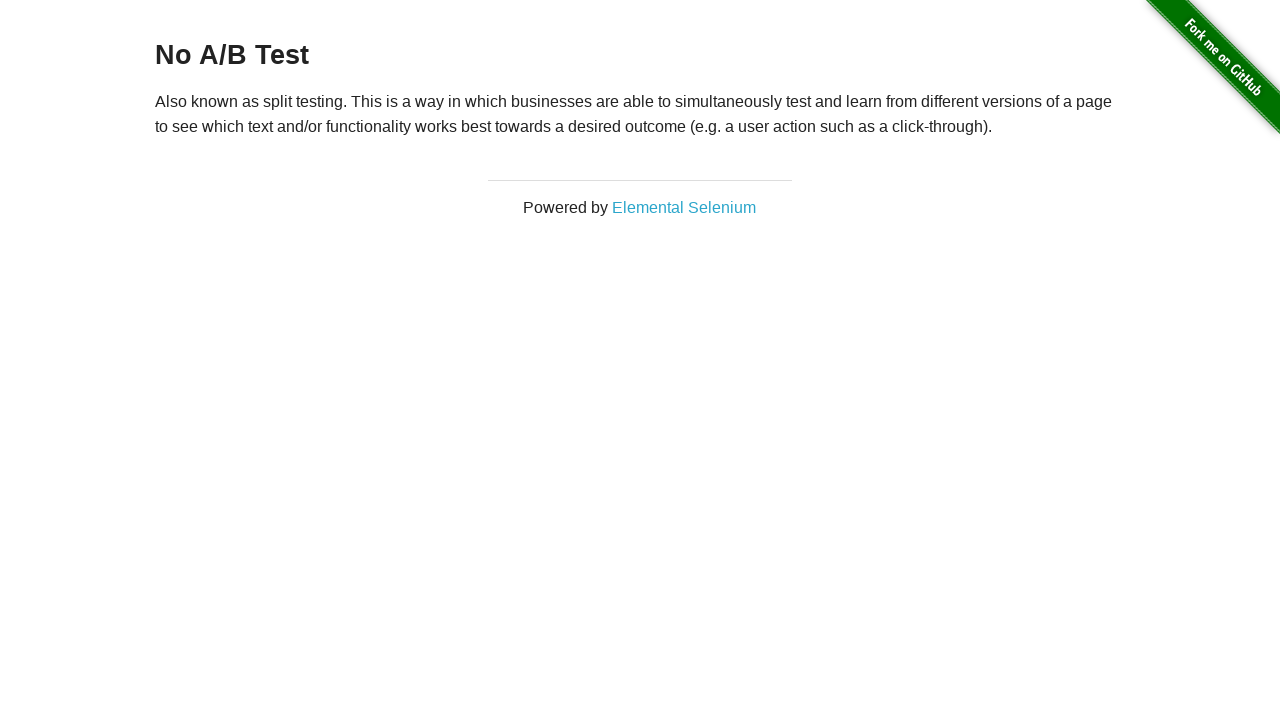